Tests radio button interactions by clicking through three different radio button options using different selector strategies (id, CSS selector, and XPath)

Starting URL: https://formy-project.herokuapp.com/radiobutton

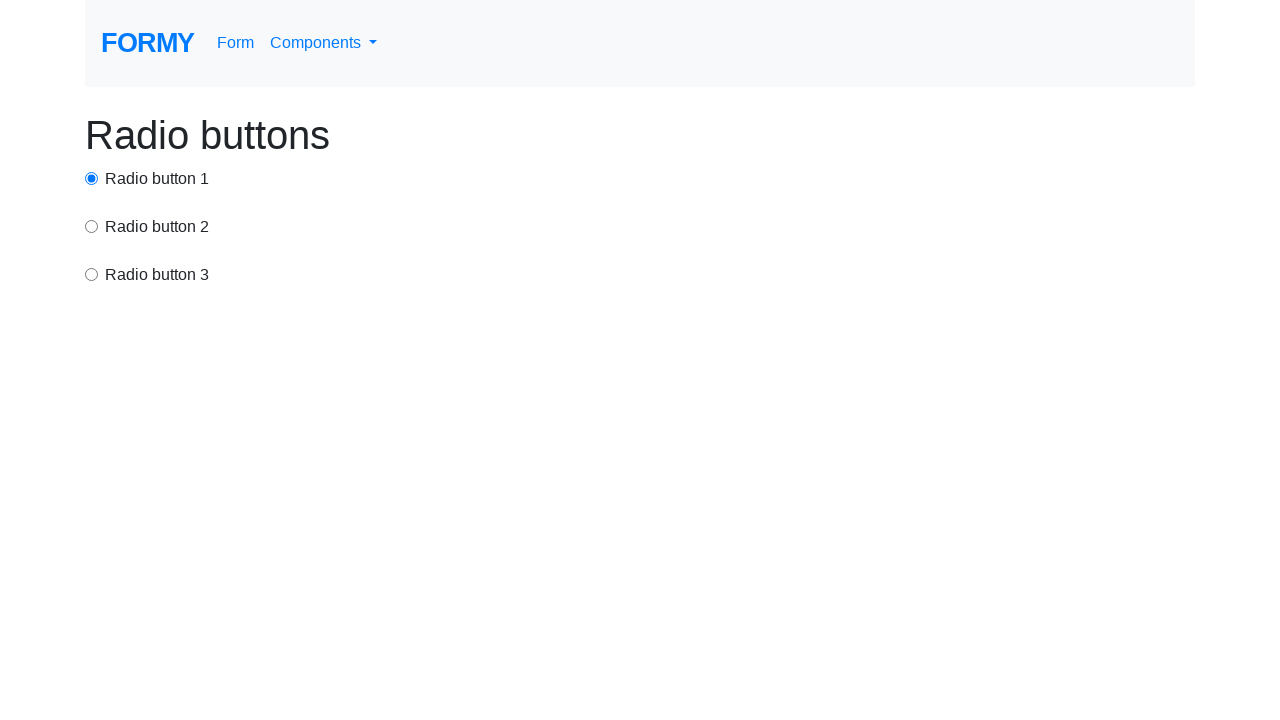

Clicked first radio button using id selector at (92, 178) on #radio-button-1
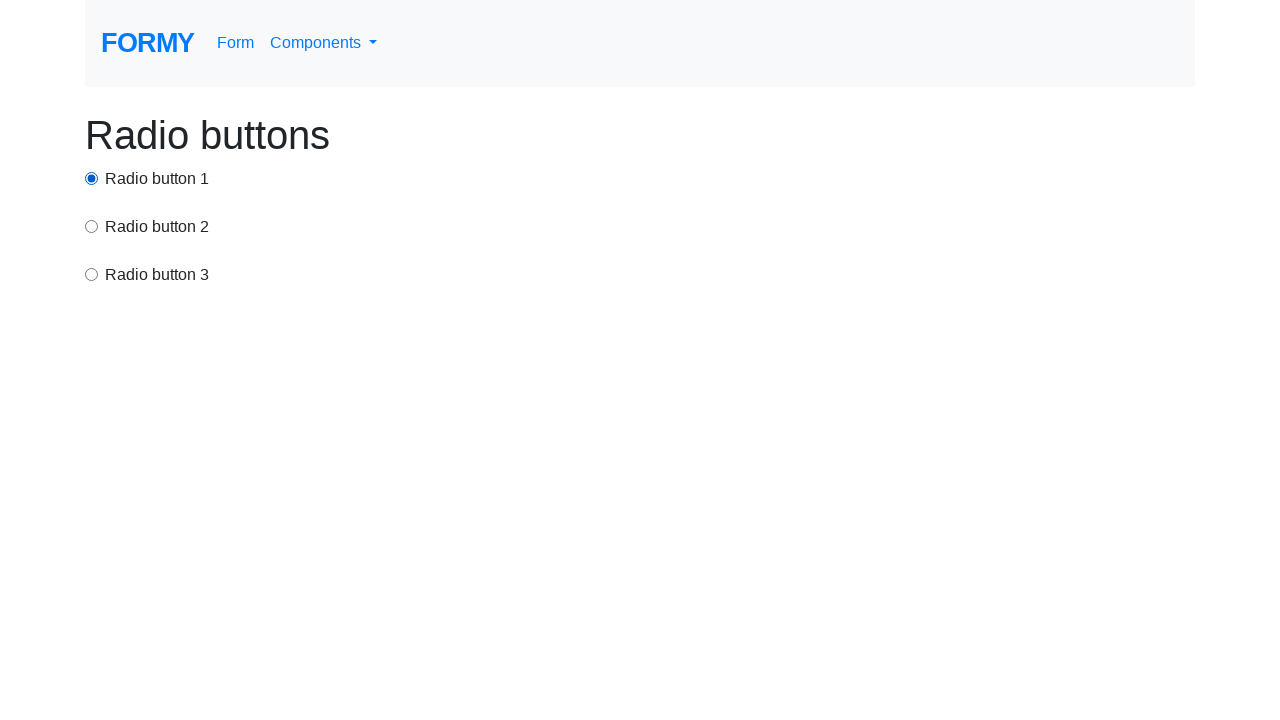

Clicked second radio button using CSS selector at (92, 226) on input[value='option2']
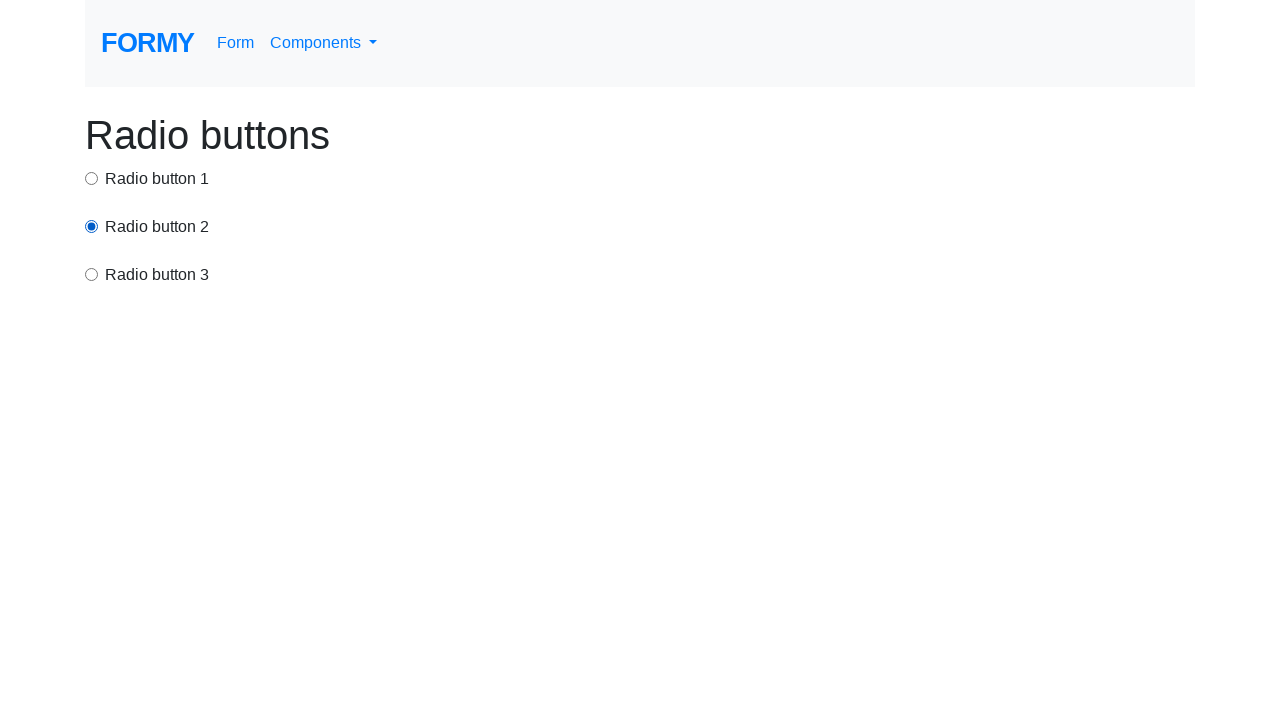

Clicked third radio button using XPath selector at (92, 274) on xpath=/html/body/div/div[3]/input
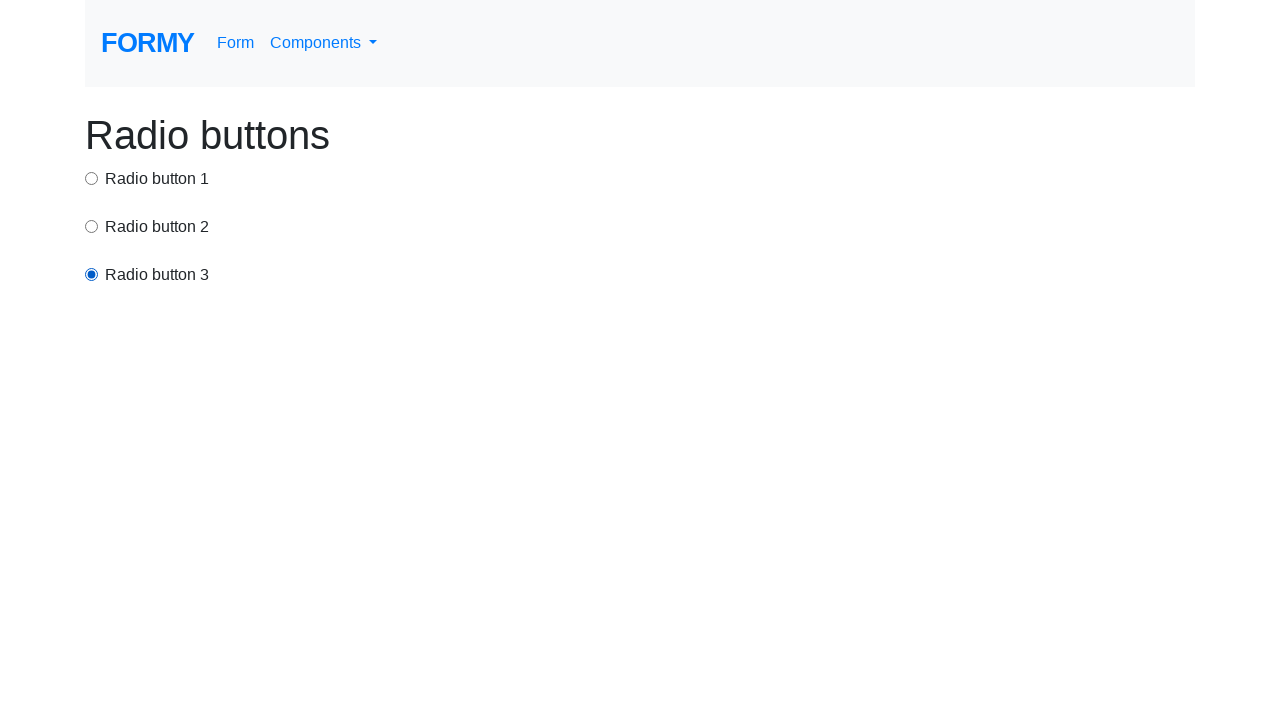

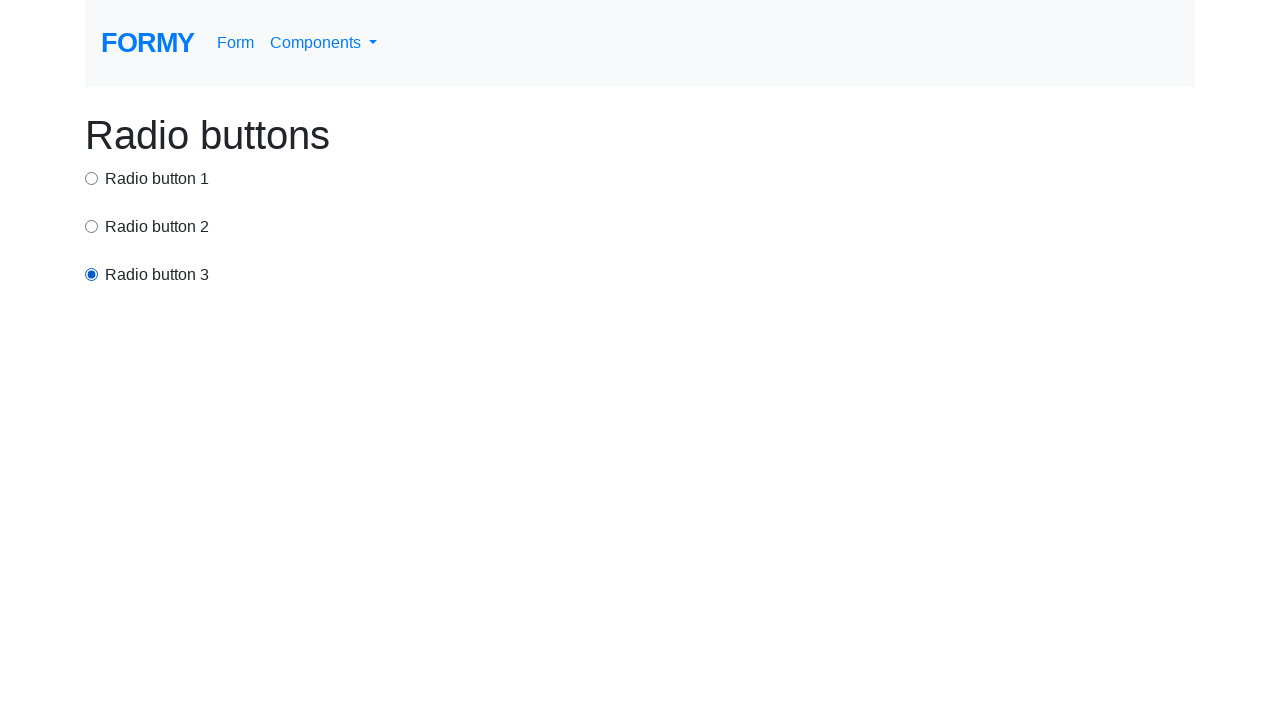